Tests navigation on a football statistics website by clicking the "All matches" button and selecting "Spain" from the country dropdown, then verifying match data table loads.

Starting URL: https://www.adamchoi.co.uk/overs/detailed

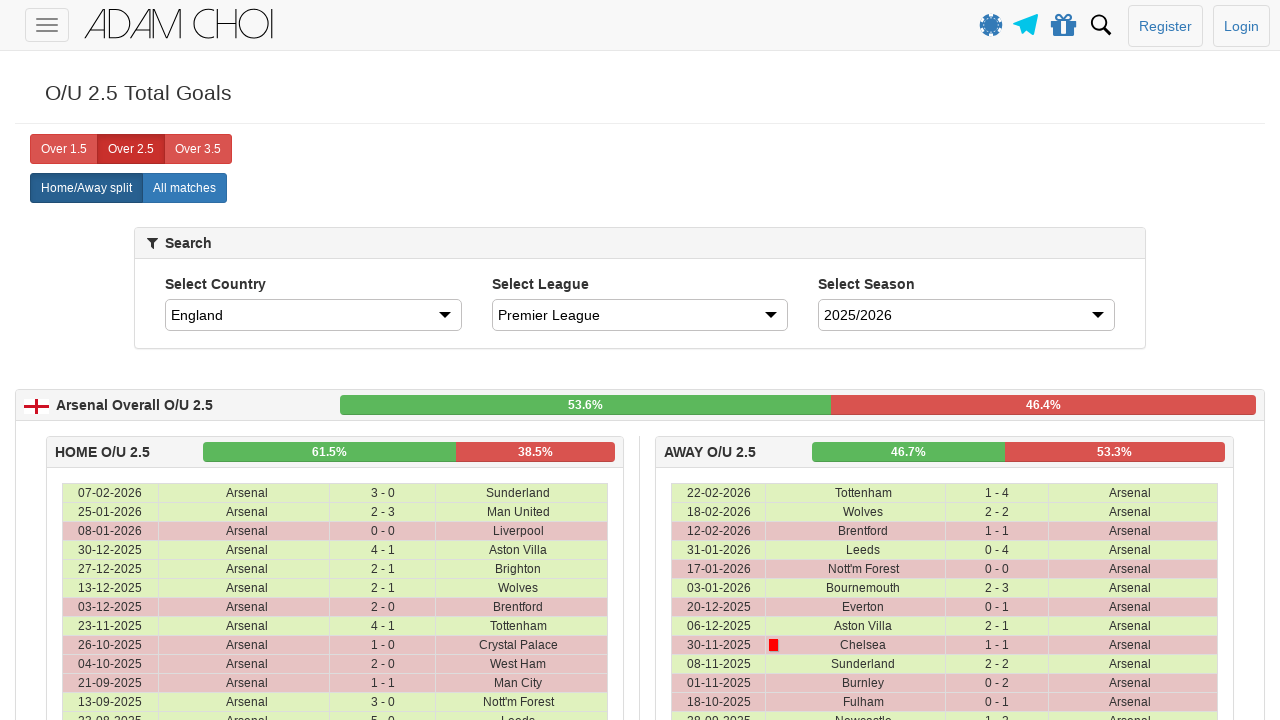

Clicked 'All matches' button at (184, 188) on xpath=//label[@analytics-event="All matches"]
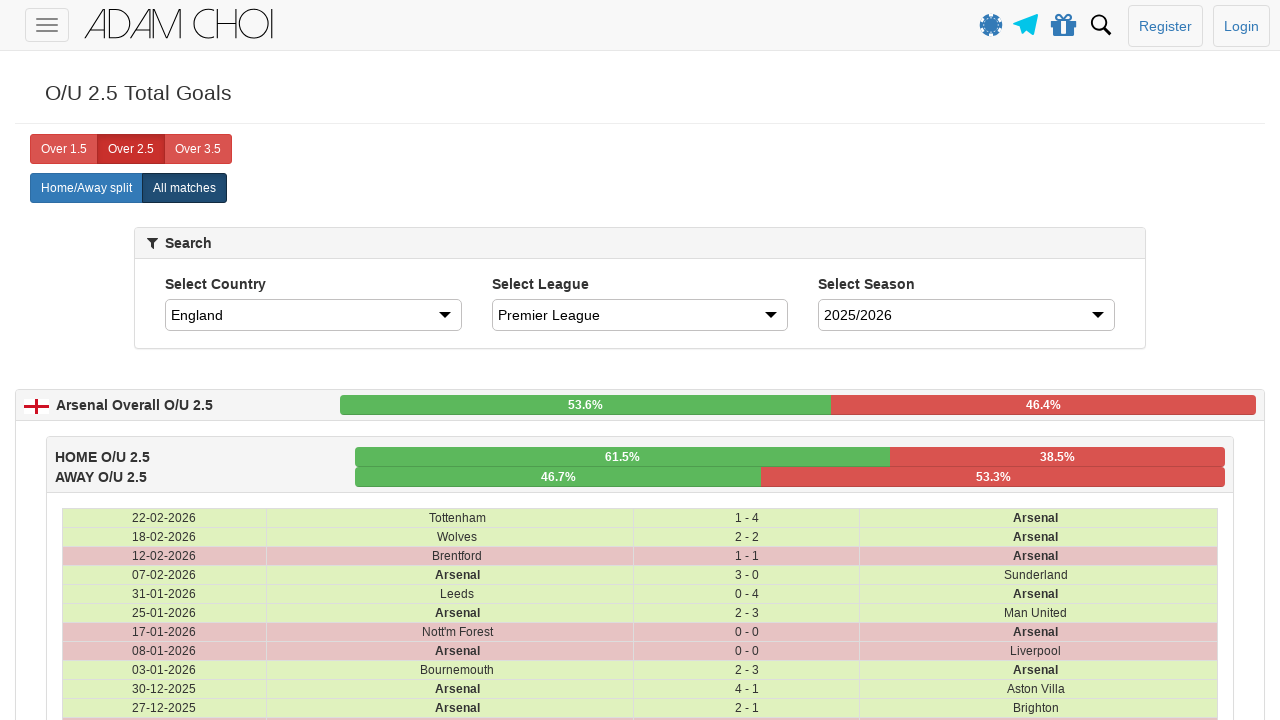

Selected 'Spain' from country dropdown on #country
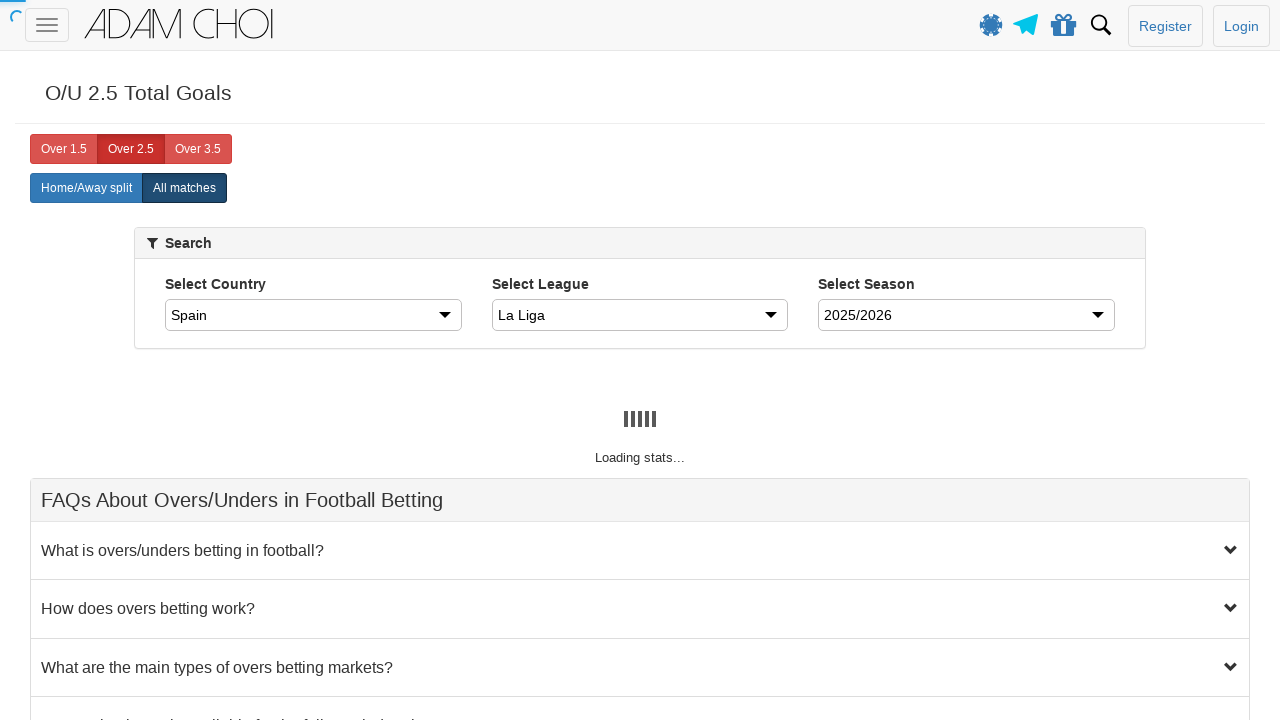

Matches table loaded
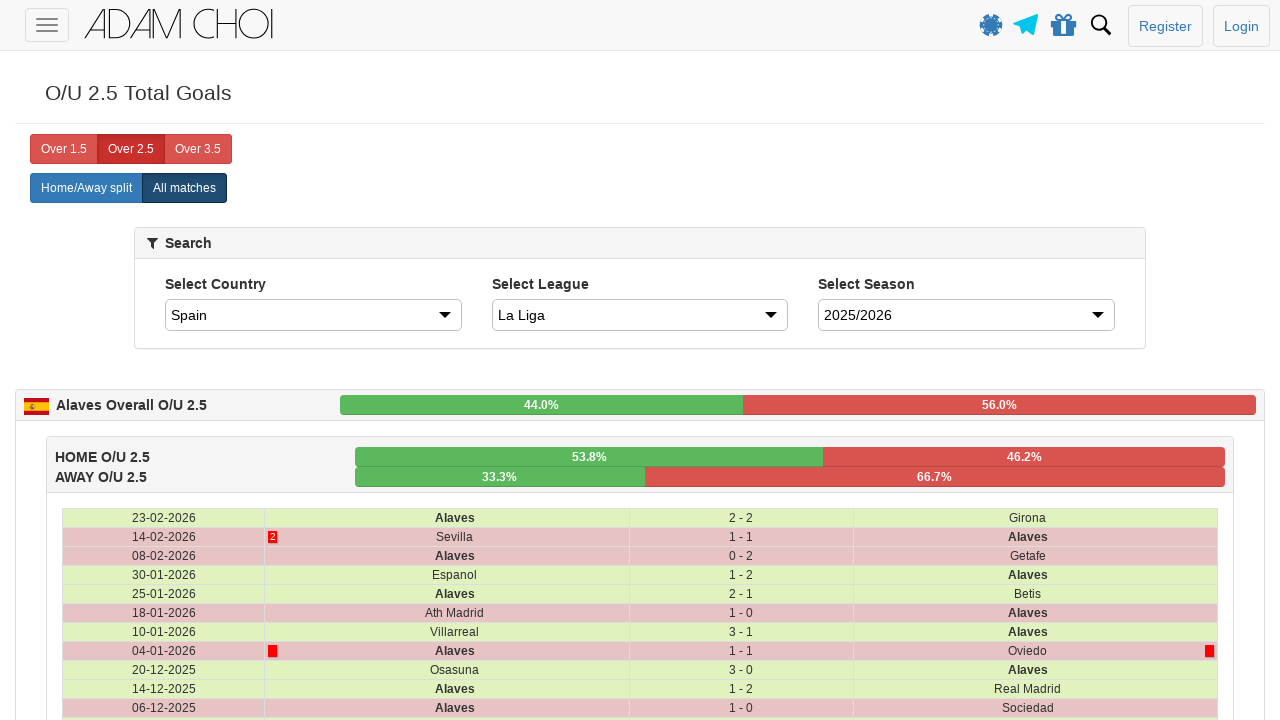

Match data table rows verified
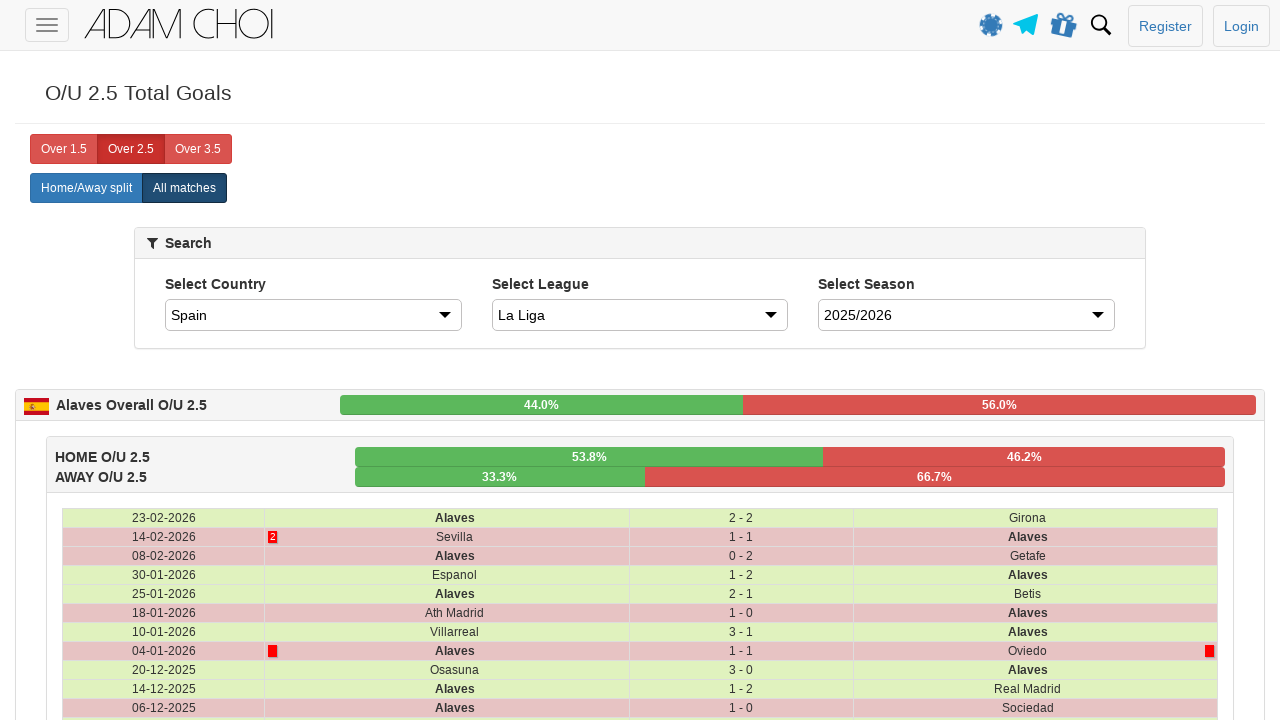

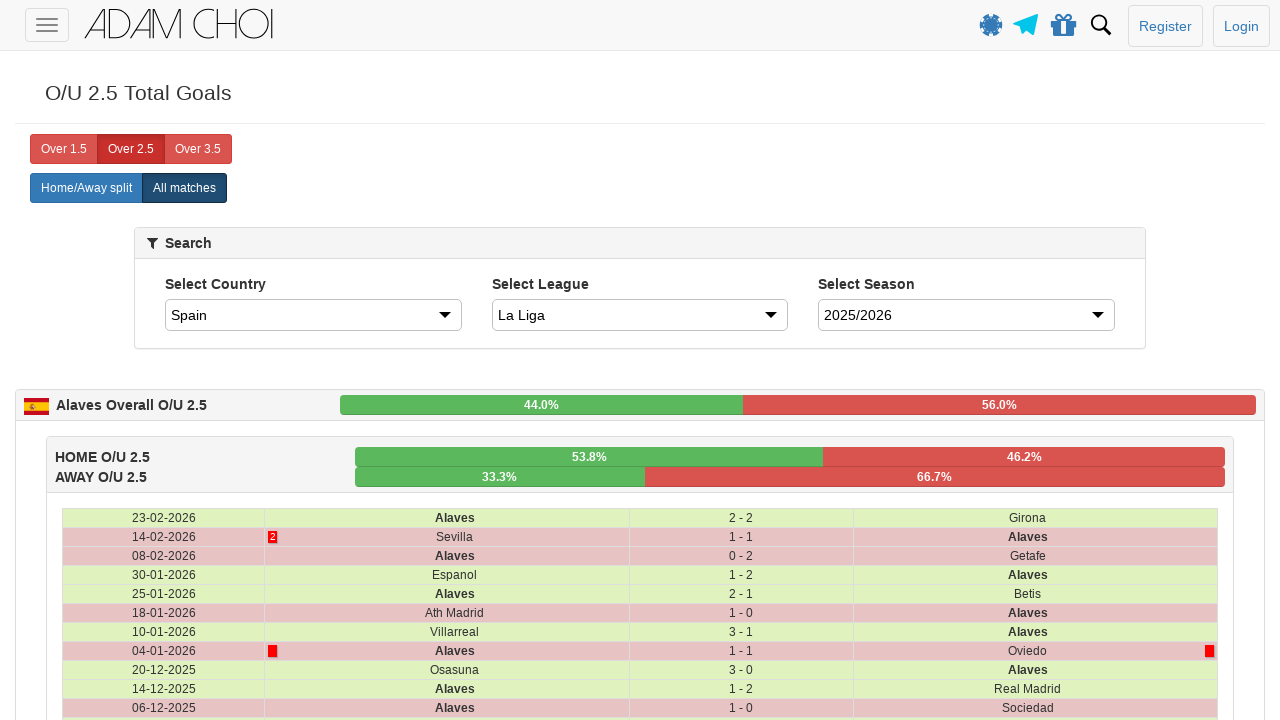